Tests that edits are saved when the edit field loses focus (blur event)

Starting URL: https://demo.playwright.dev/todomvc

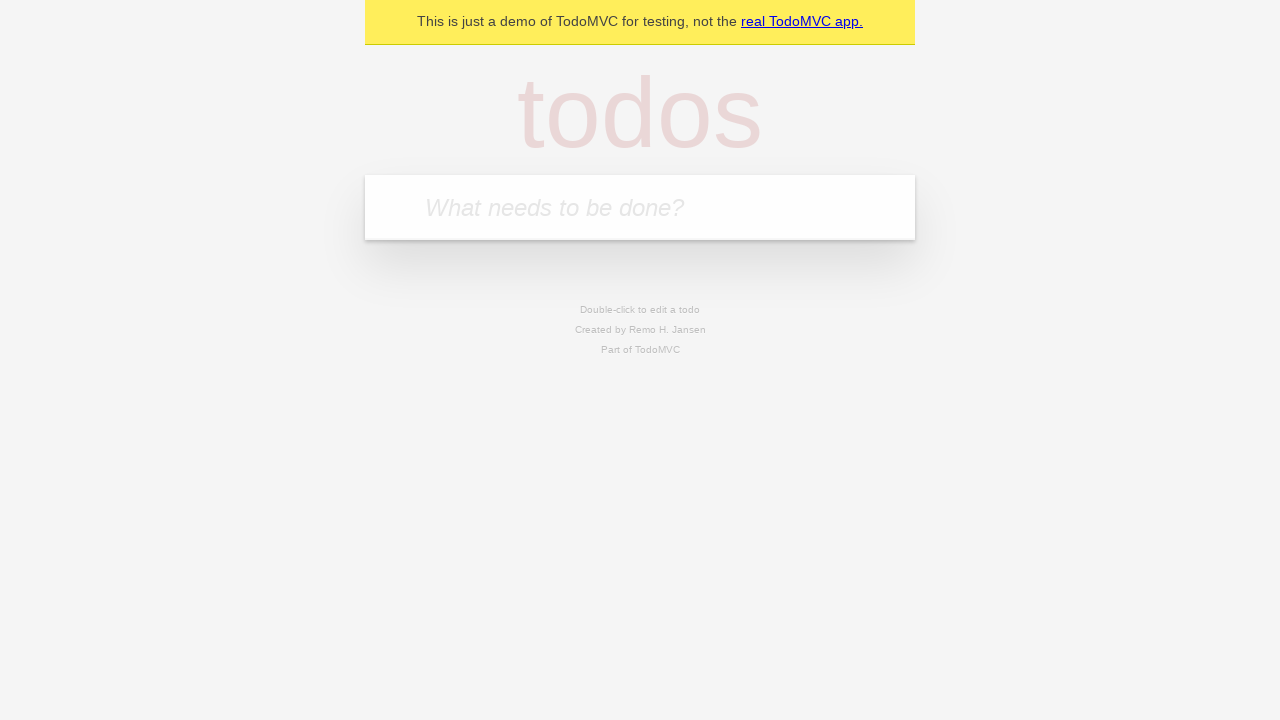

Filled input field with 'buy some cheese' on internal:attr=[placeholder="What needs to be done?"i]
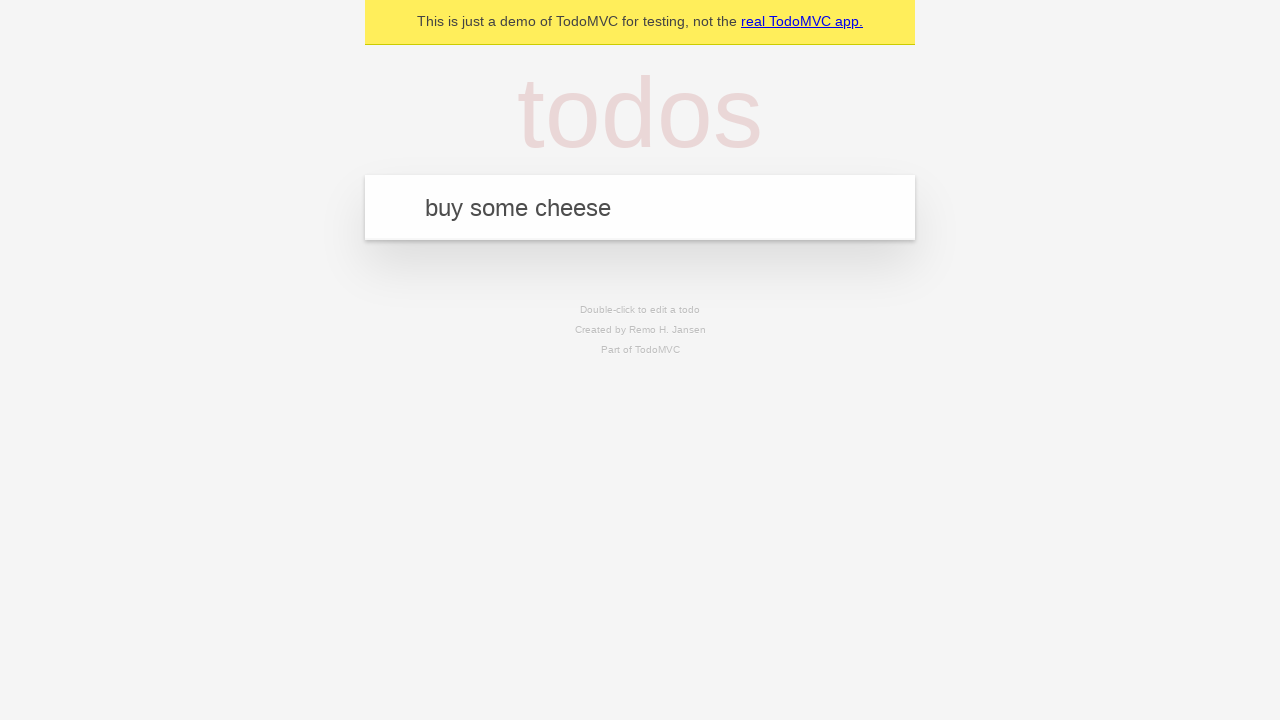

Pressed Enter to create first todo on internal:attr=[placeholder="What needs to be done?"i]
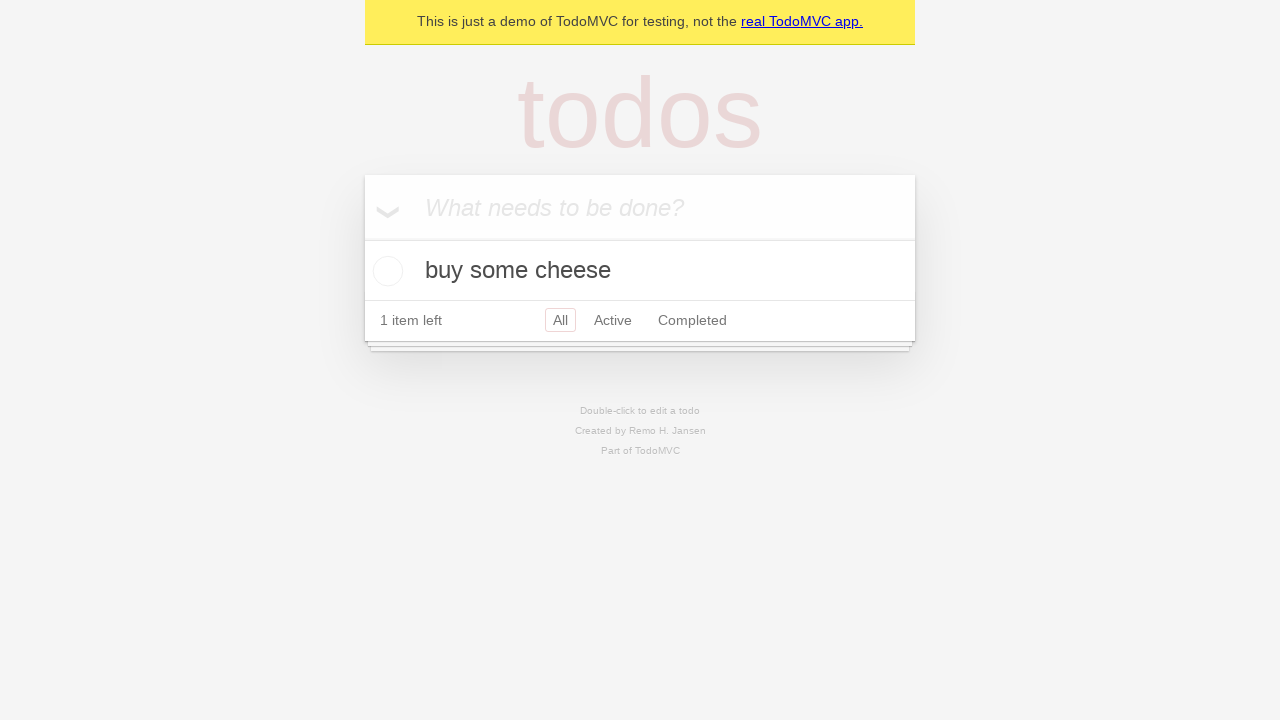

Filled input field with 'feed the cat' on internal:attr=[placeholder="What needs to be done?"i]
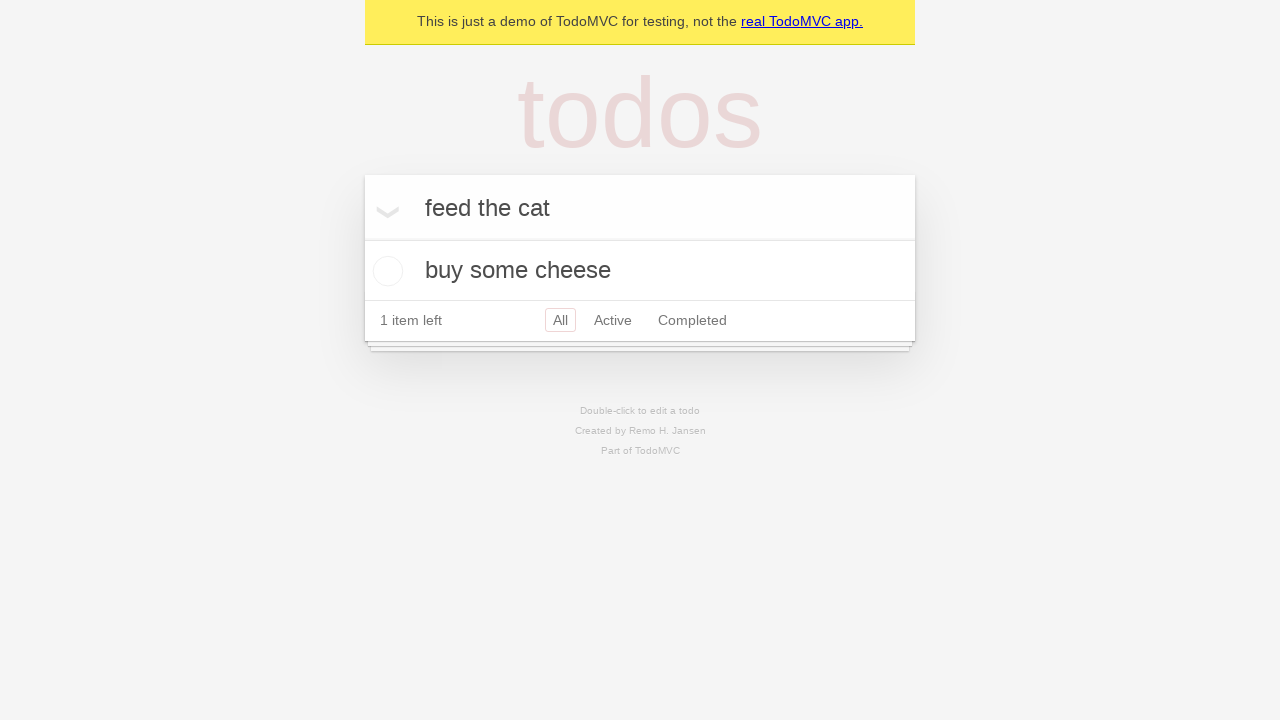

Pressed Enter to create second todo on internal:attr=[placeholder="What needs to be done?"i]
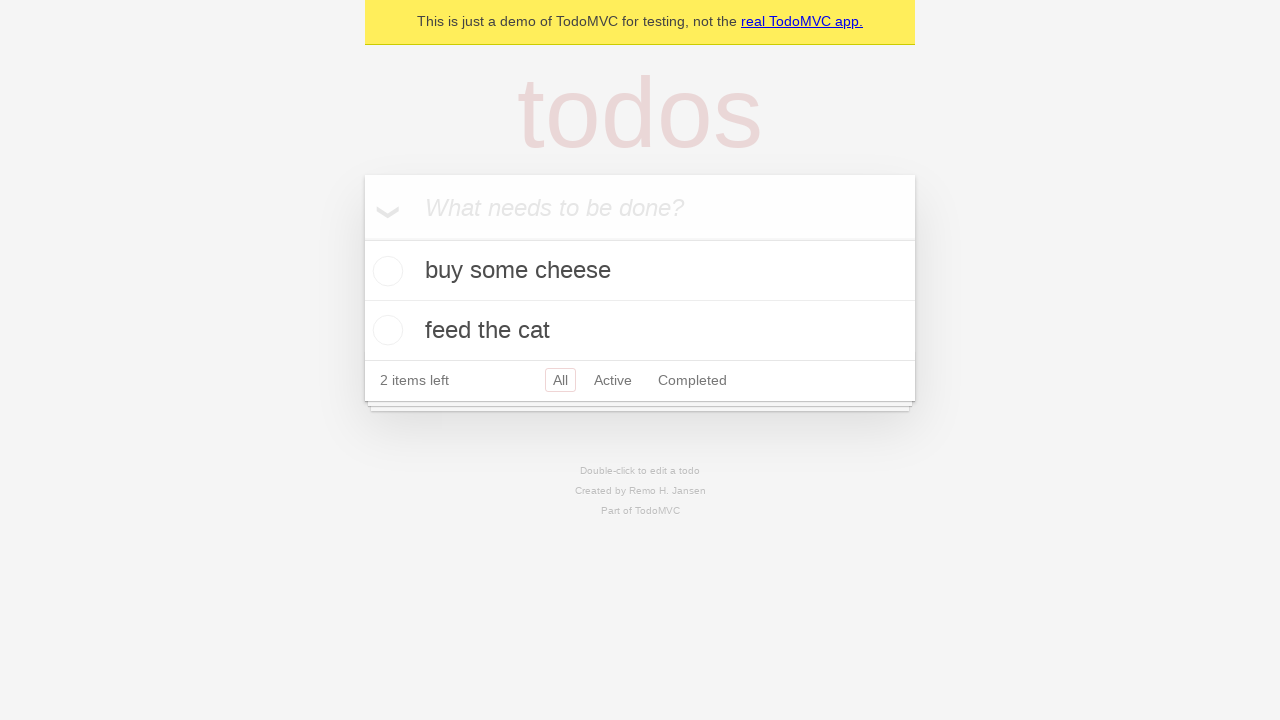

Filled input field with 'book a doctors appointment' on internal:attr=[placeholder="What needs to be done?"i]
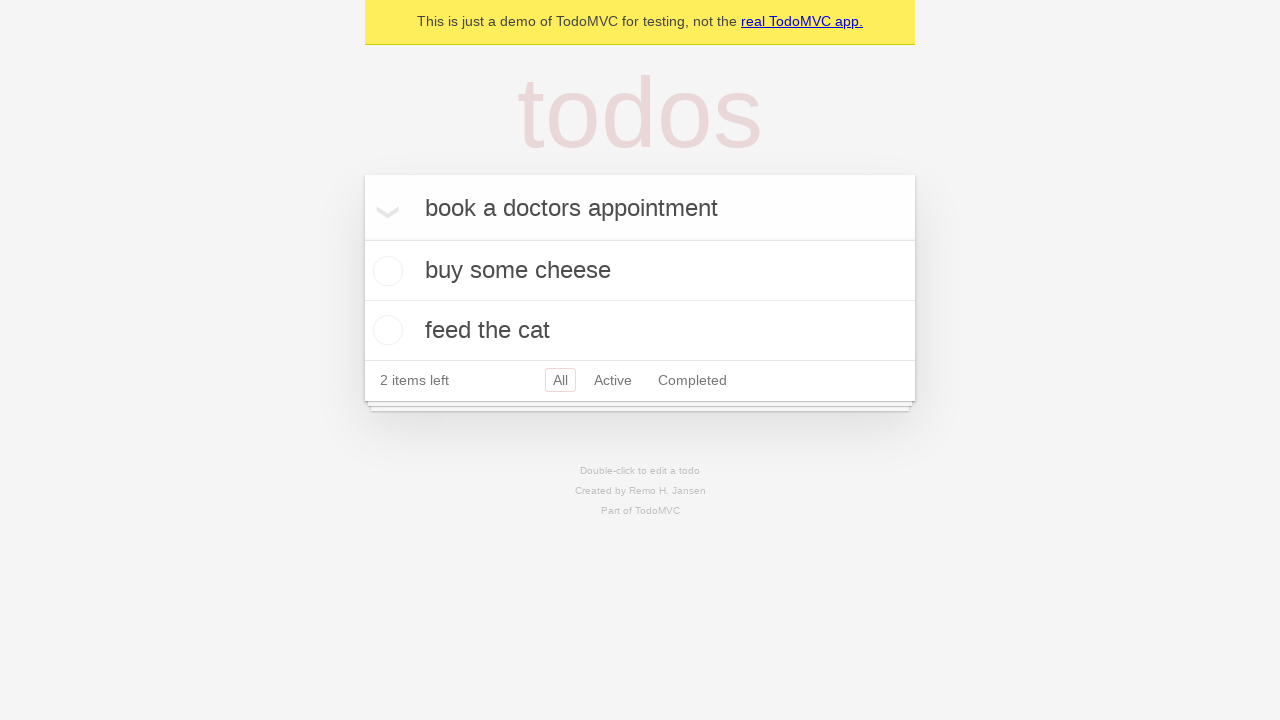

Pressed Enter to create third todo on internal:attr=[placeholder="What needs to be done?"i]
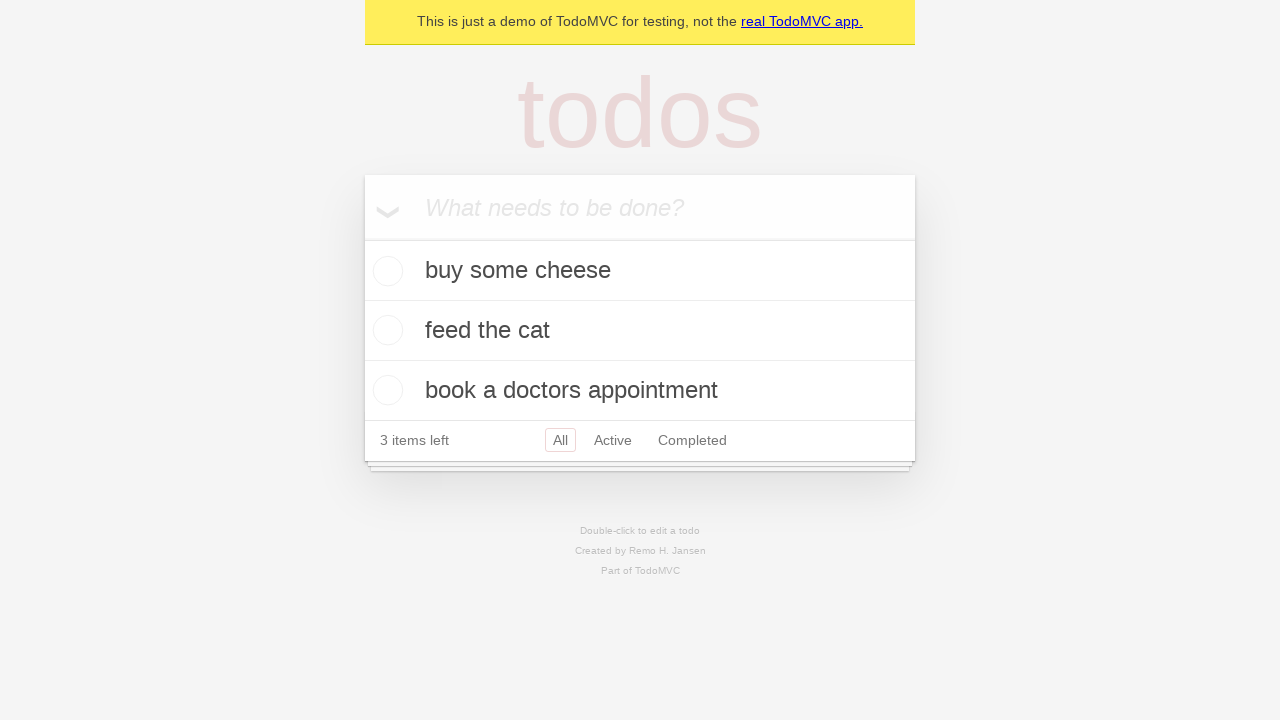

Double-clicked second todo item to enter edit mode at (640, 331) on internal:testid=[data-testid="todo-item"s] >> nth=1
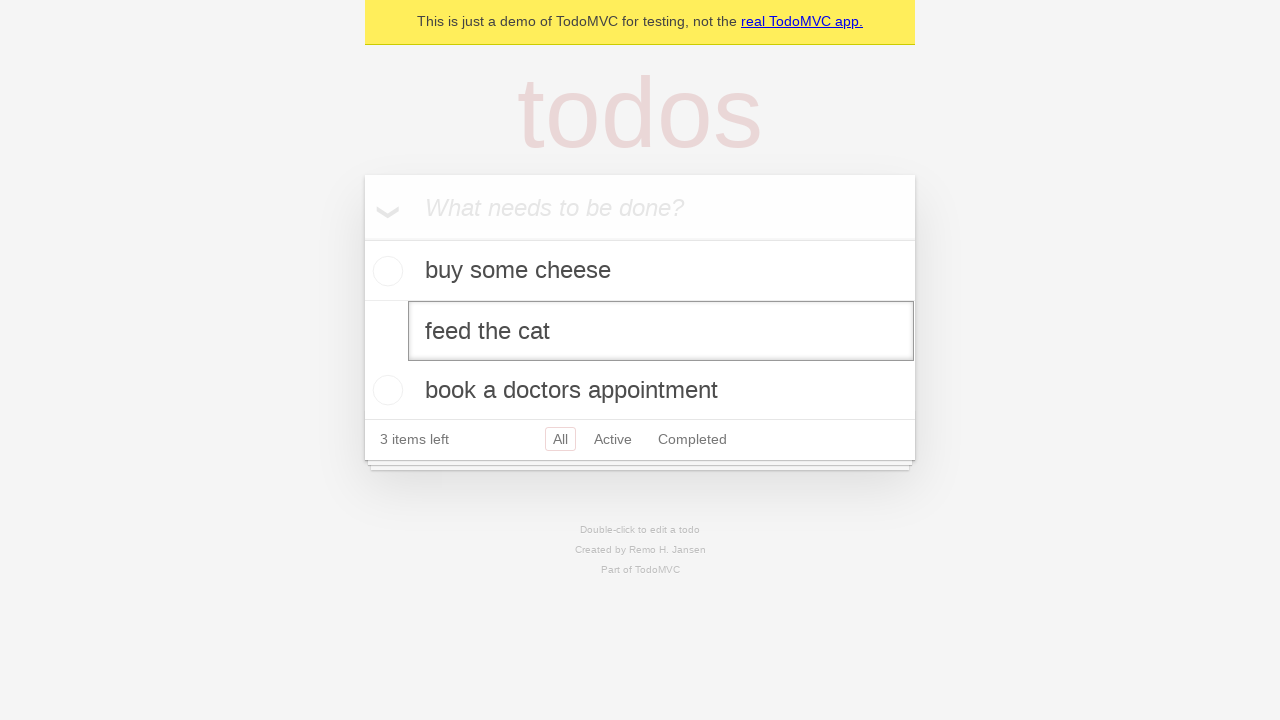

Filled edit field with 'buy some sausages' on internal:testid=[data-testid="todo-item"s] >> nth=1 >> internal:role=textbox[nam
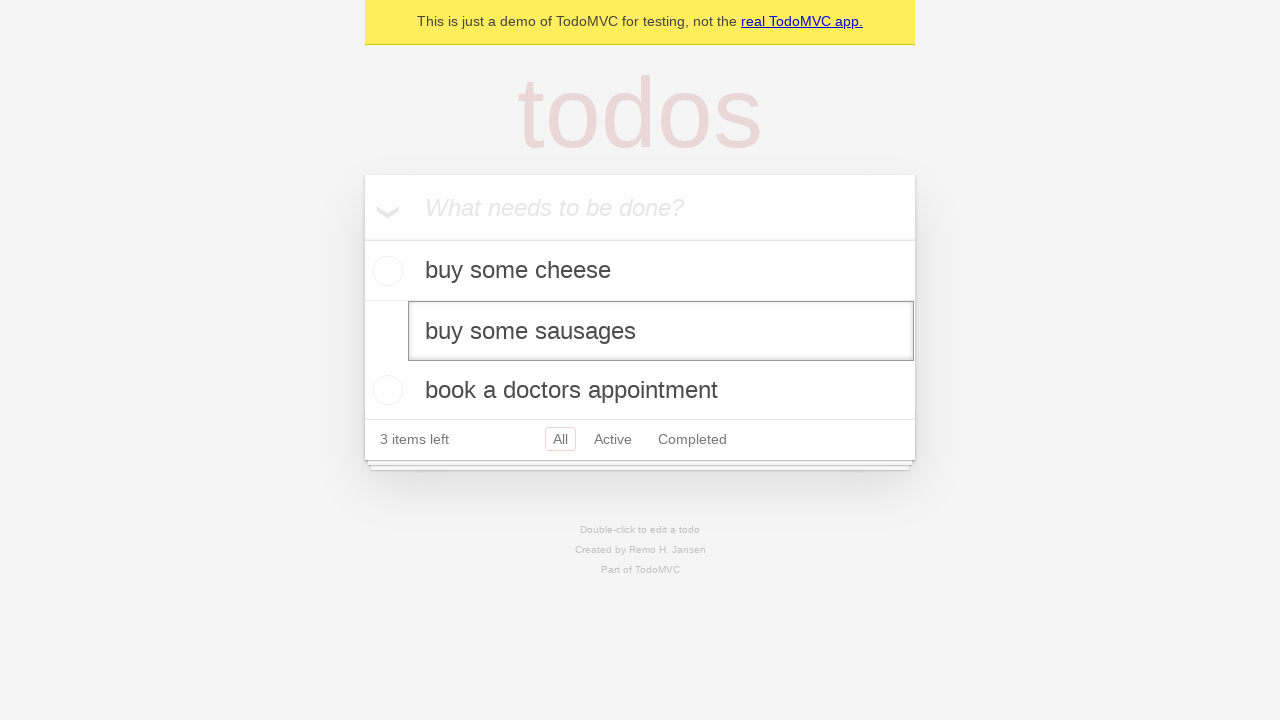

Dispatched blur event on edit field to trigger save
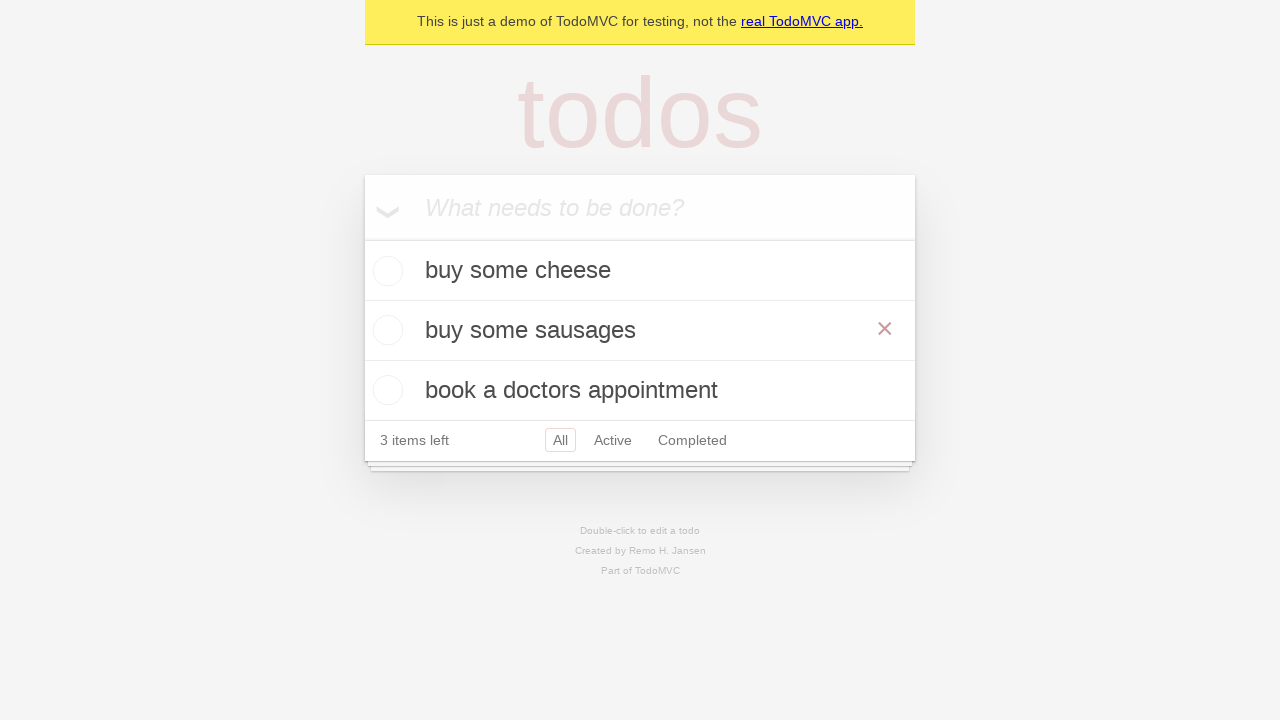

Waited for updated text 'buy some sausages' to appear, confirming edit was saved
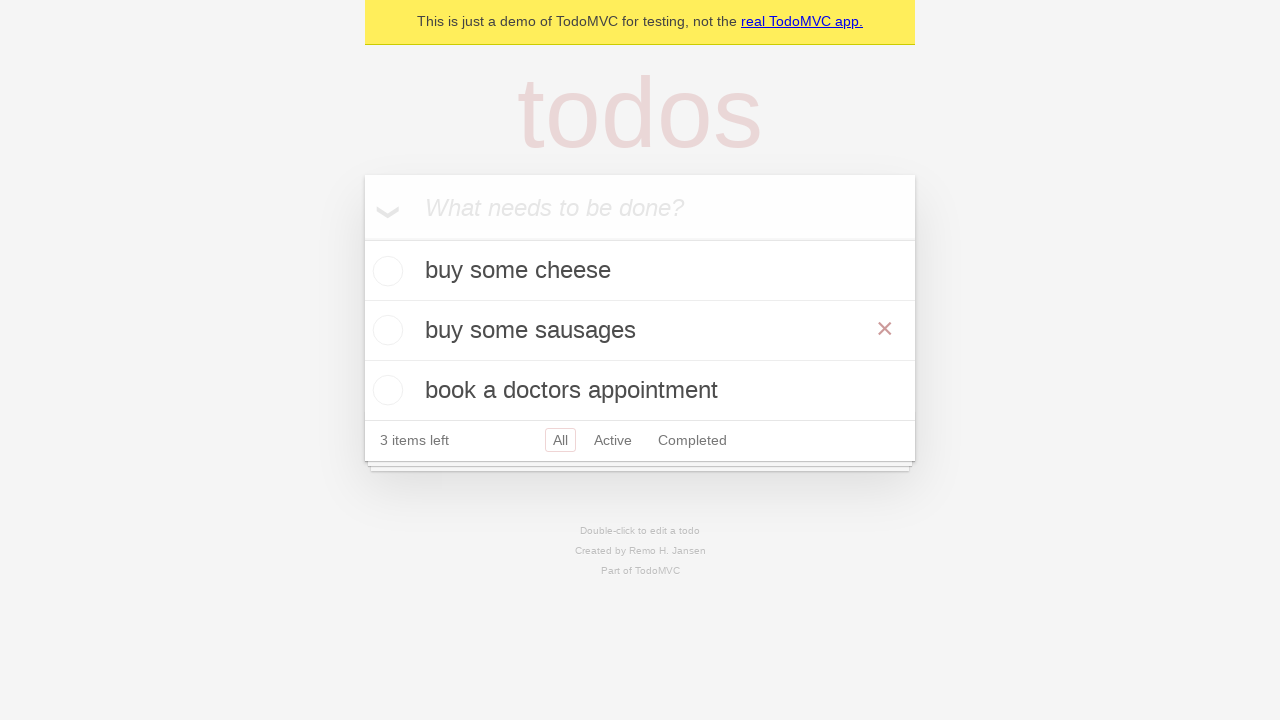

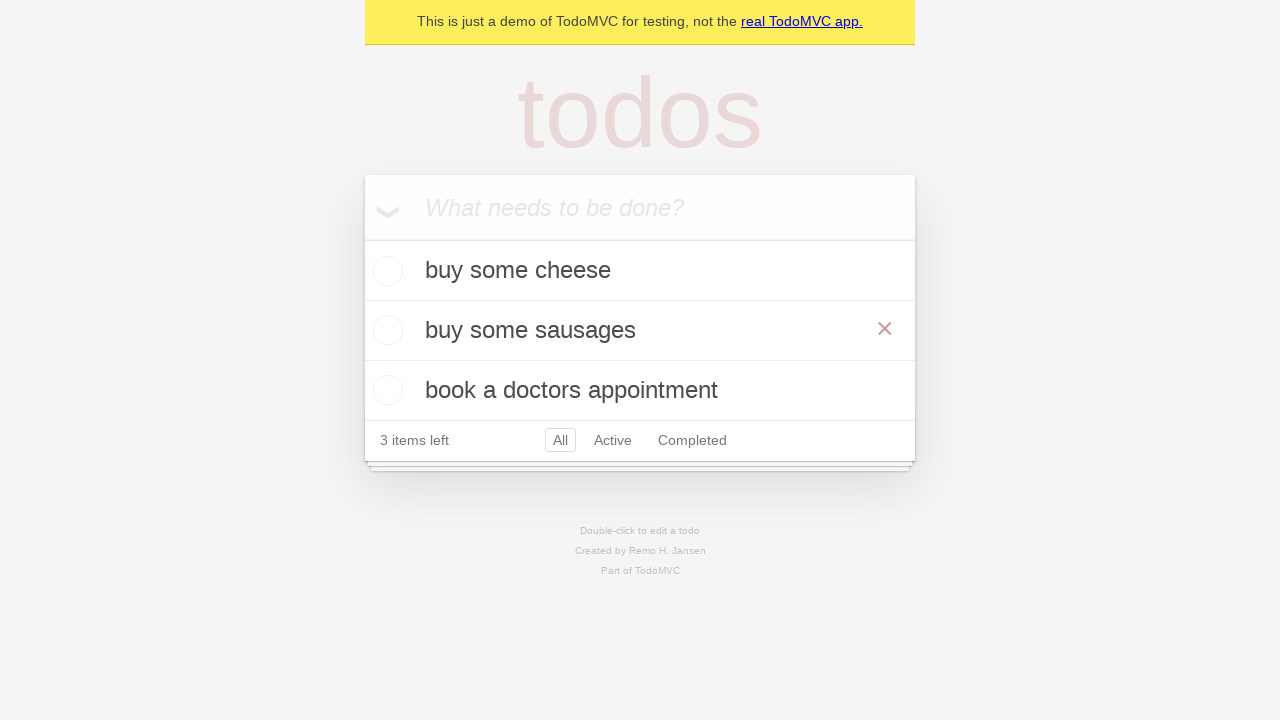